Tests iframe switching functionality on W3Schools by switching to an iframe and clicking a button inside it

Starting URL: https://www.w3schools.com/js/tryit.asp?filename=tryjs_myfirst

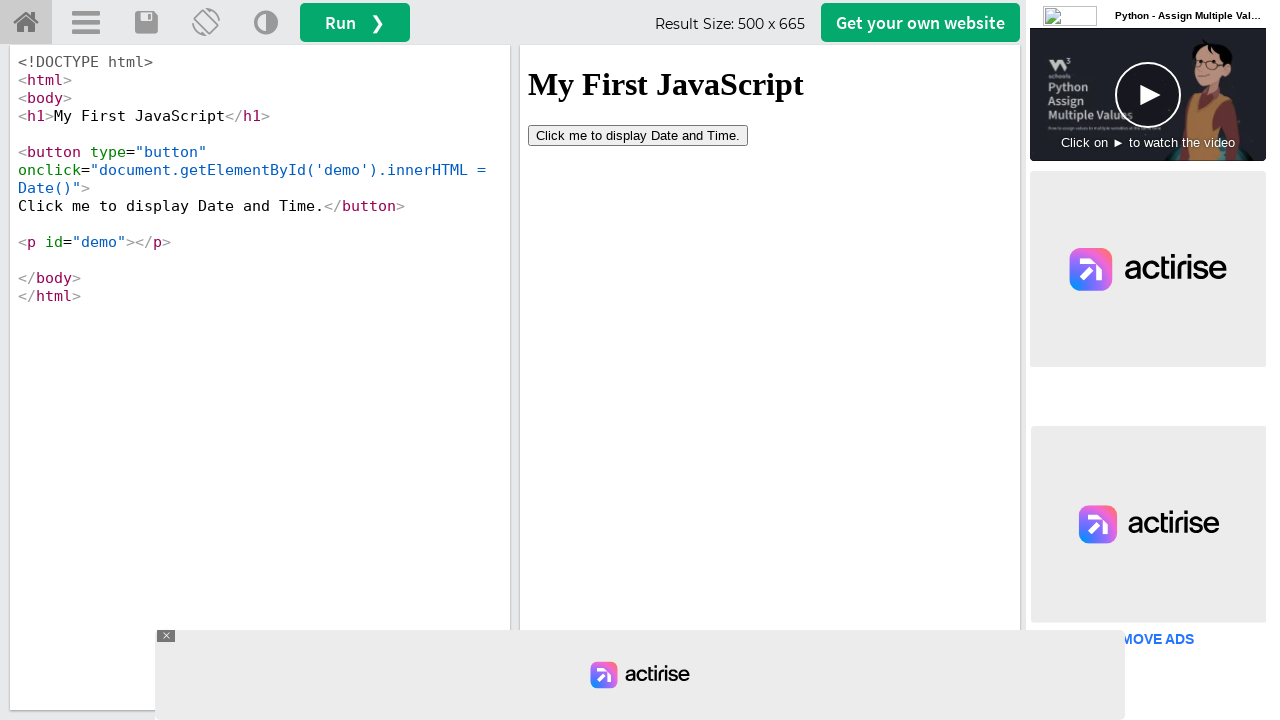

Switched to iframe with name 'iframeResult'
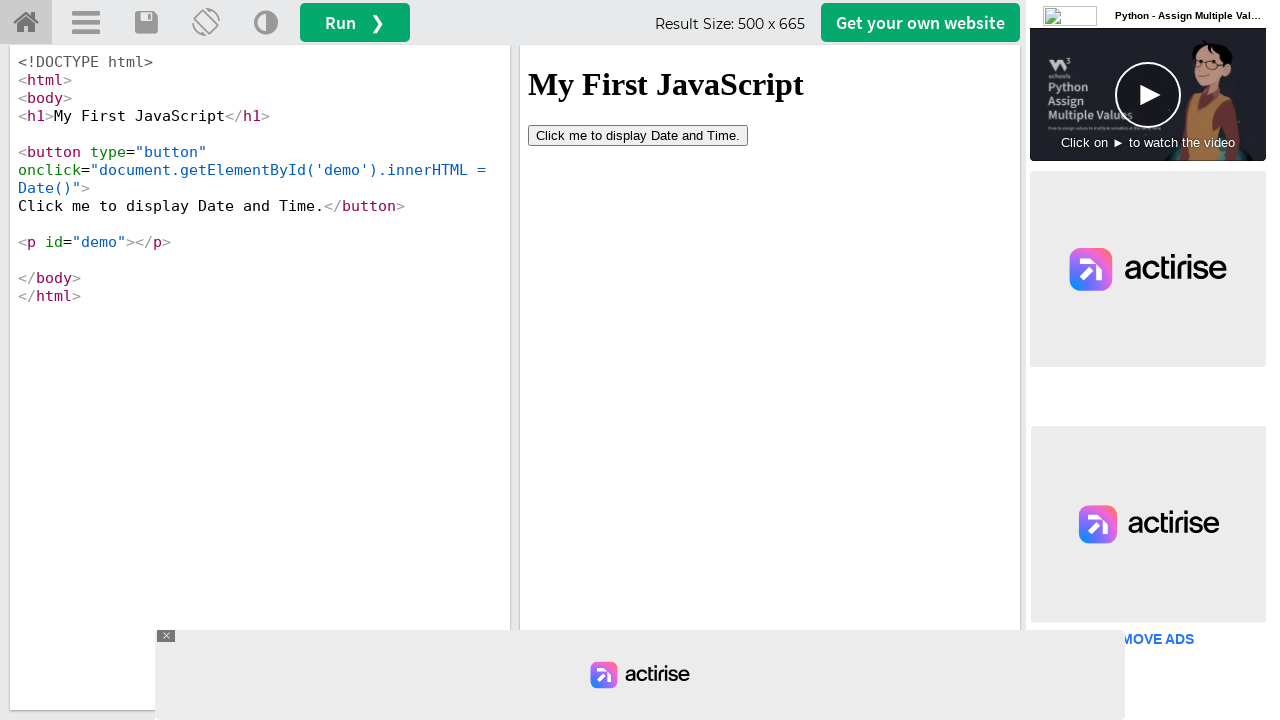

Clicked 'Click me' button inside iframe at (638, 135) on xpath=//button[contains(text(),'Click me')]
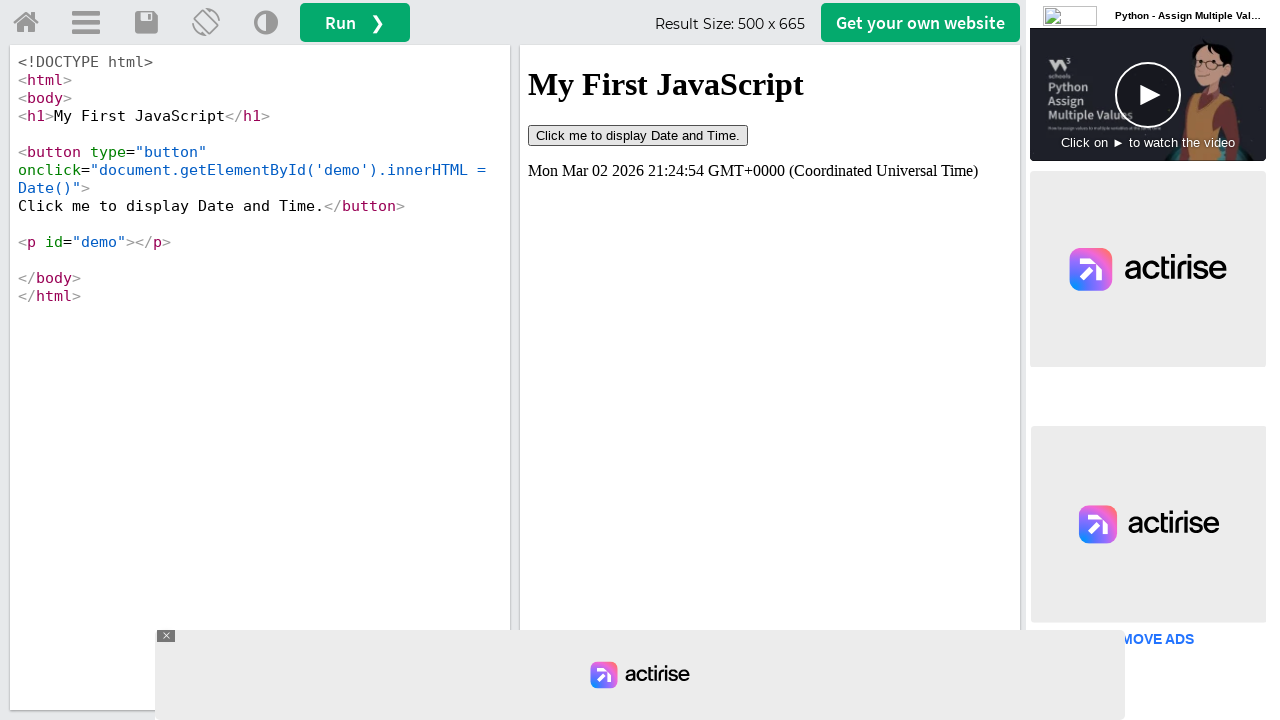

Waited 2000ms for action to complete
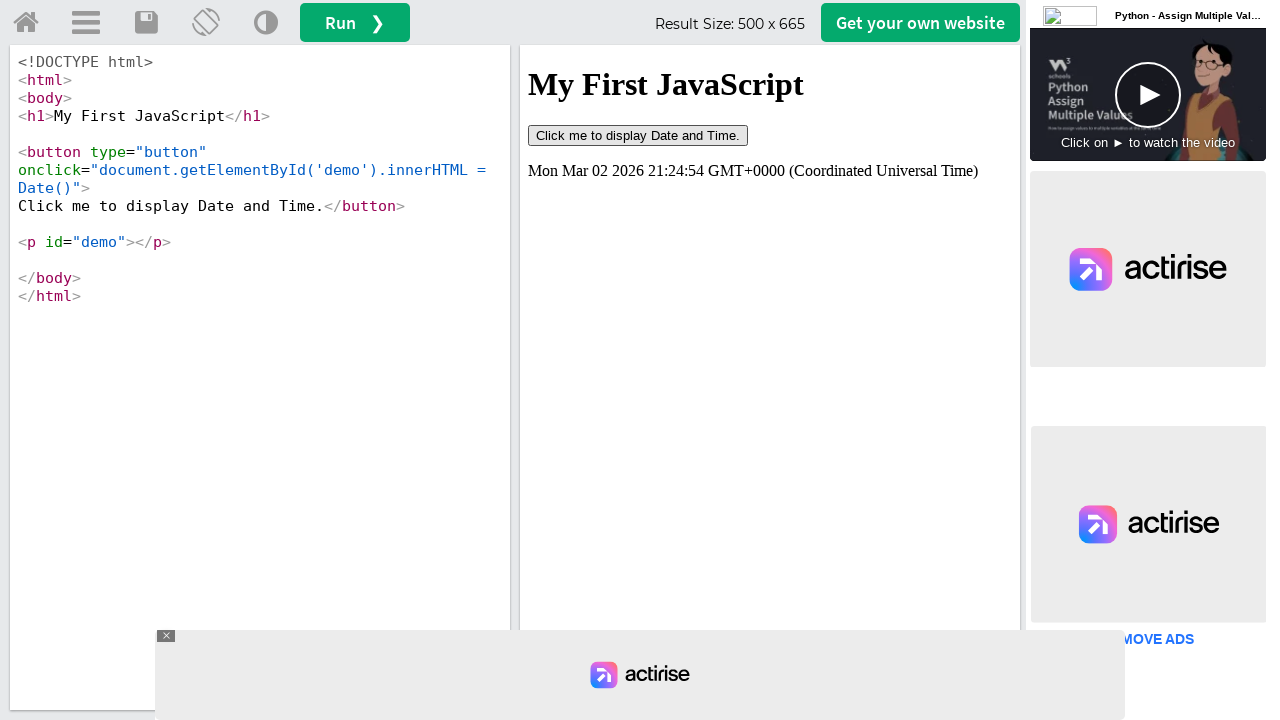

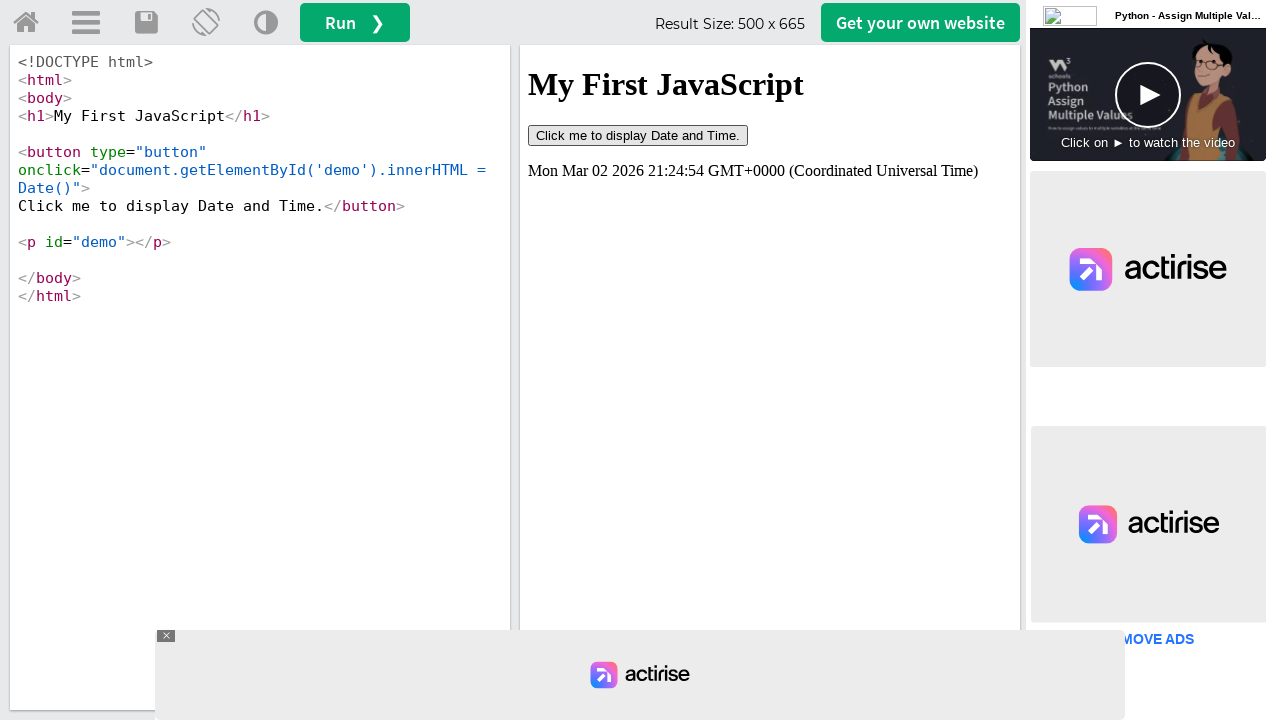